Tests double-click functionality by entering text in a field and double-clicking a button to copy the text to another field within an iframe

Starting URL: https://www.w3schools.com/tags/tryit.asp?filename=tryhtml5_ev_ondblclick3

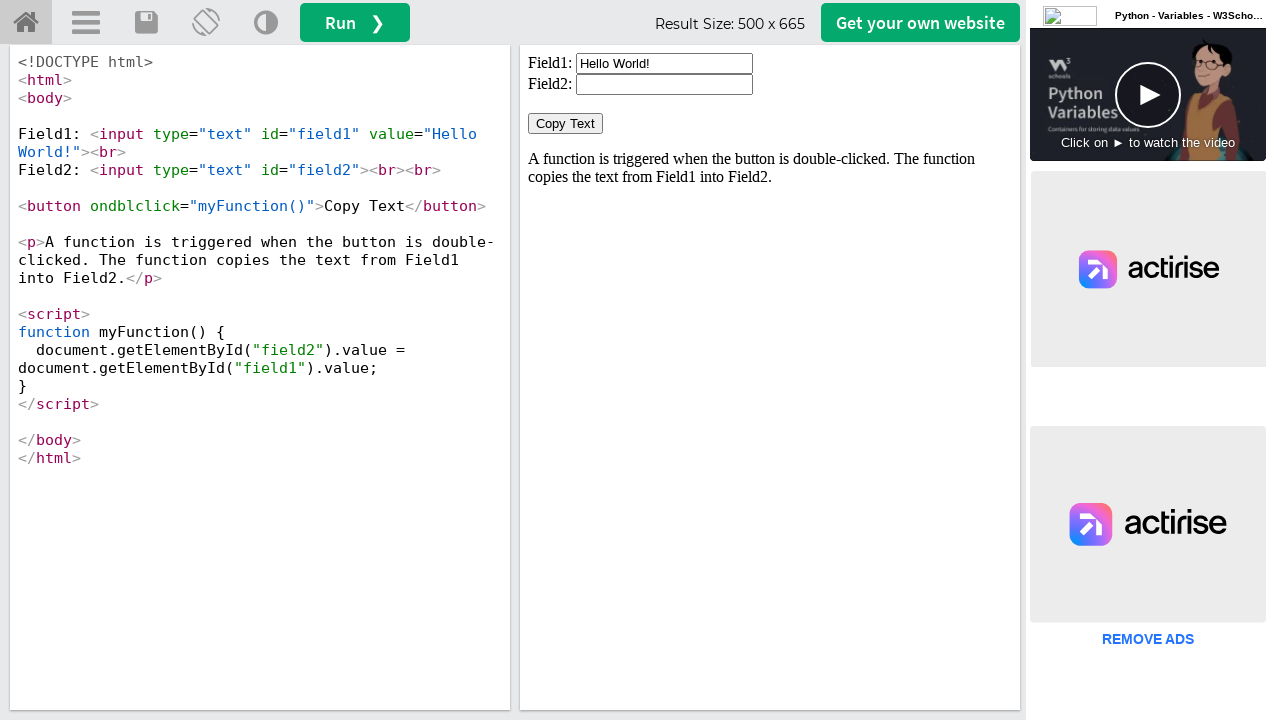

Located iframe containing the form
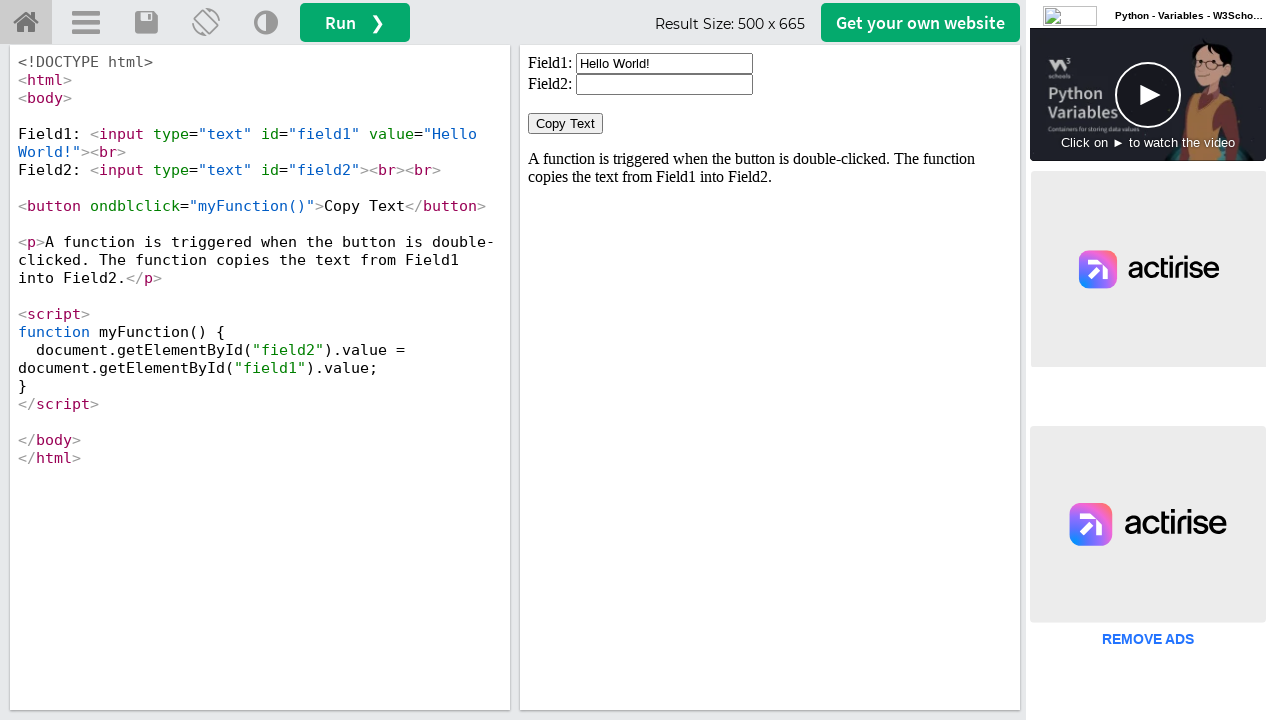

Cleared the first input field on iframe#iframeResult >> nth=0 >> internal:control=enter-frame >> input#field1
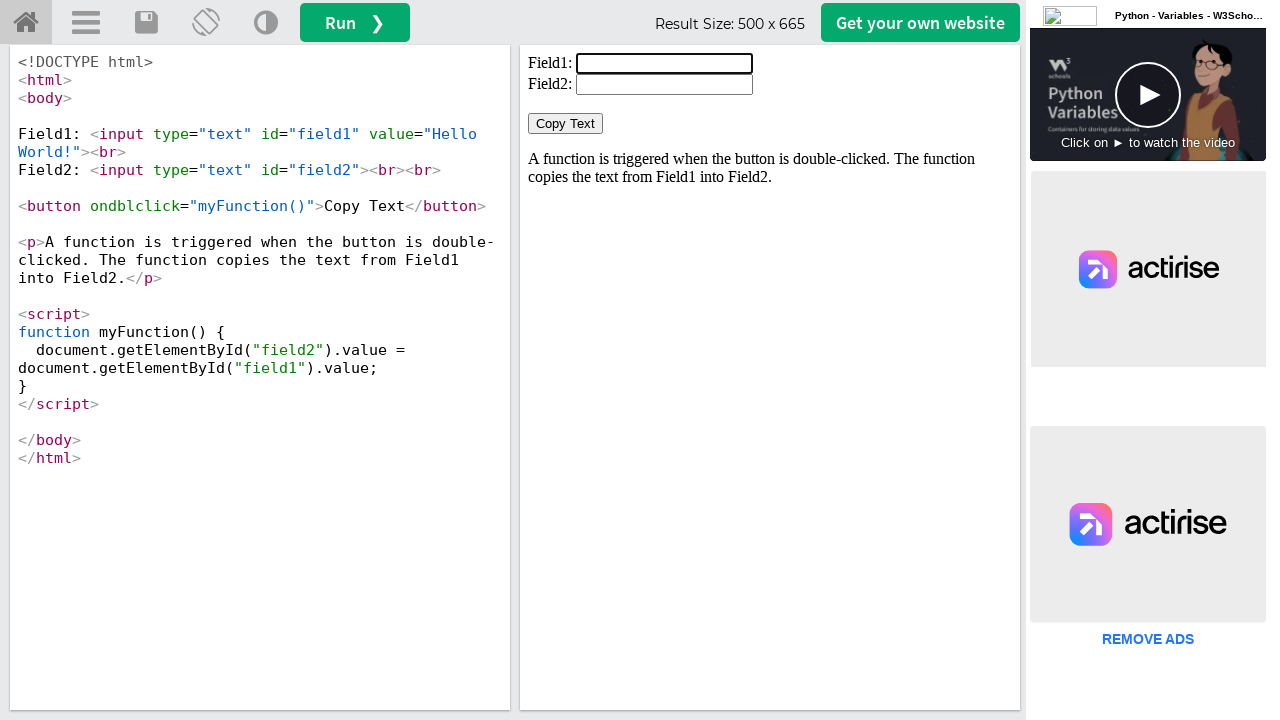

Filled first field with 'Welcome to selenium' on iframe#iframeResult >> nth=0 >> internal:control=enter-frame >> input#field1
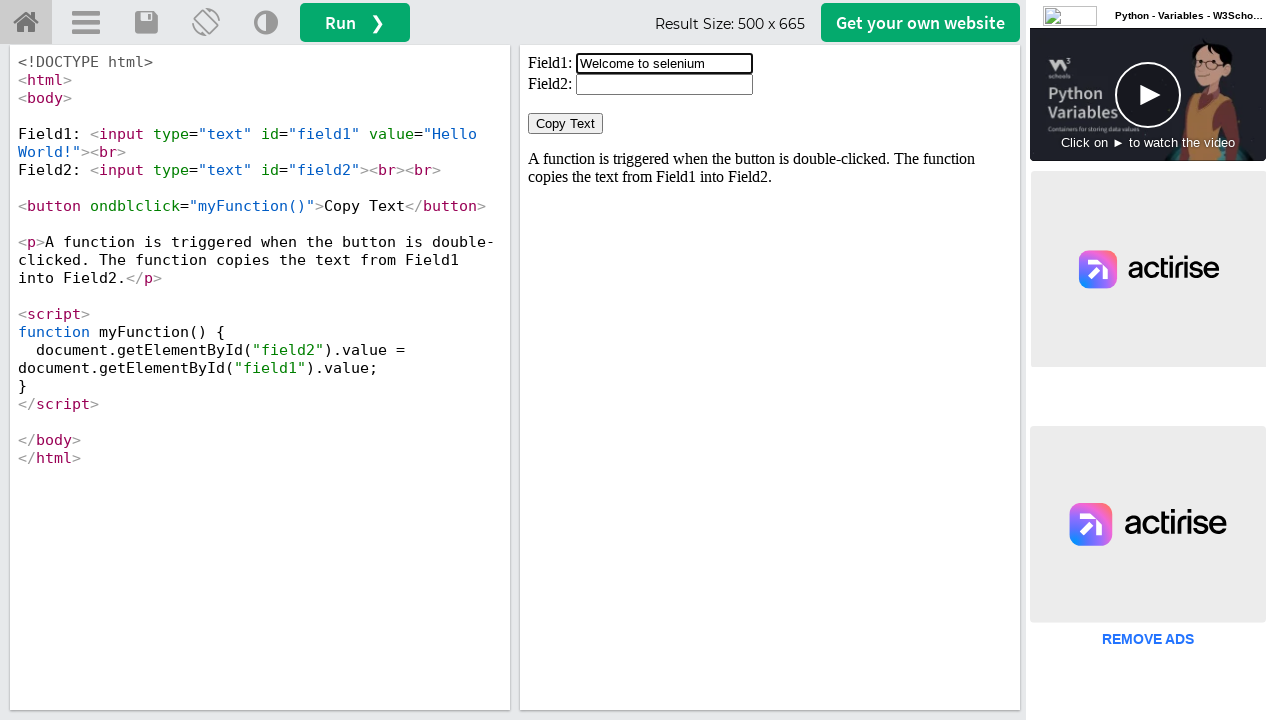

Double-clicked button to copy text to second field at (566, 124) on iframe#iframeResult >> nth=0 >> internal:control=enter-frame >> button[ondblclic
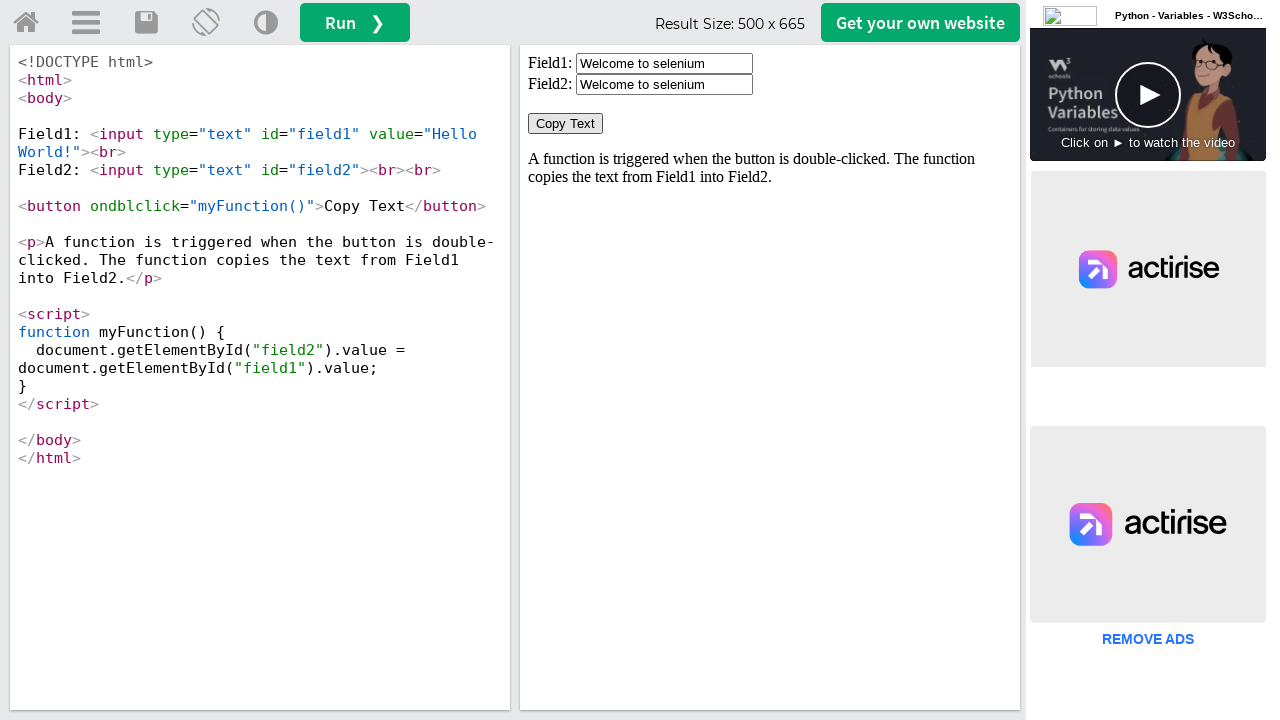

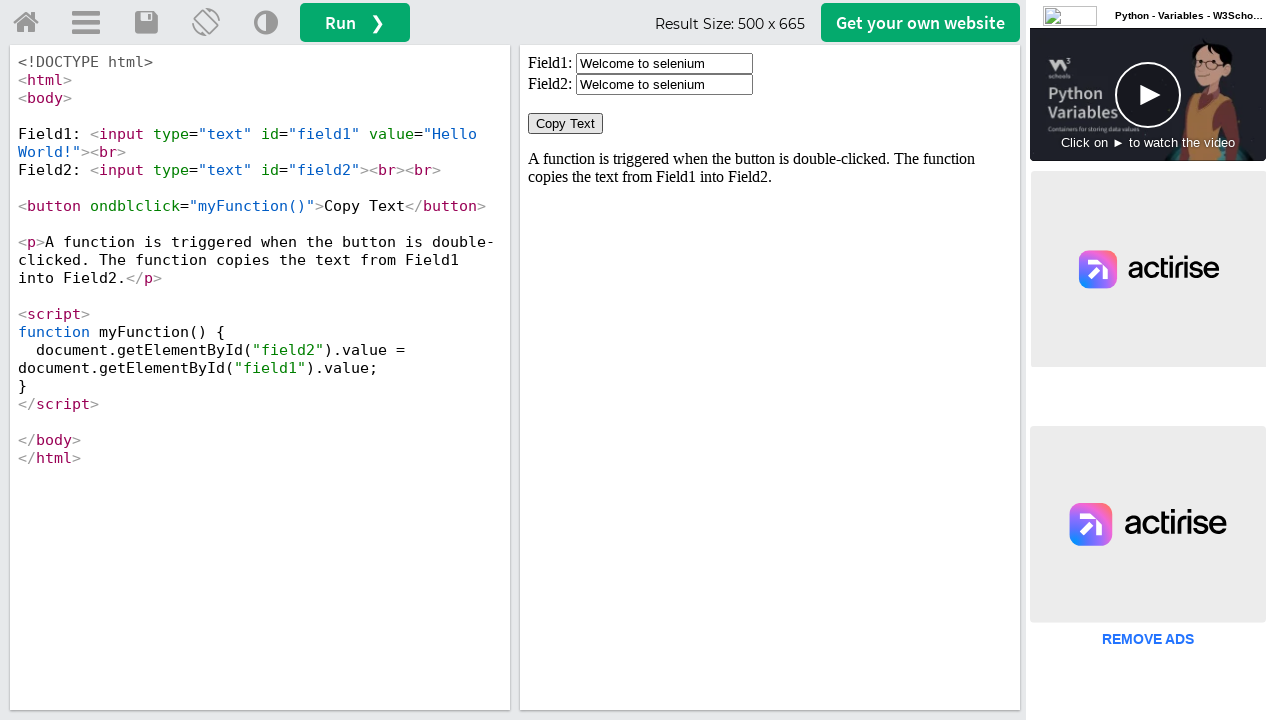